Tests right-click (context menu) functionality on an element with a pointer cursor style on a popup menu demo page

Starting URL: https://deluxe-menu.com/popup-mode-sample.html

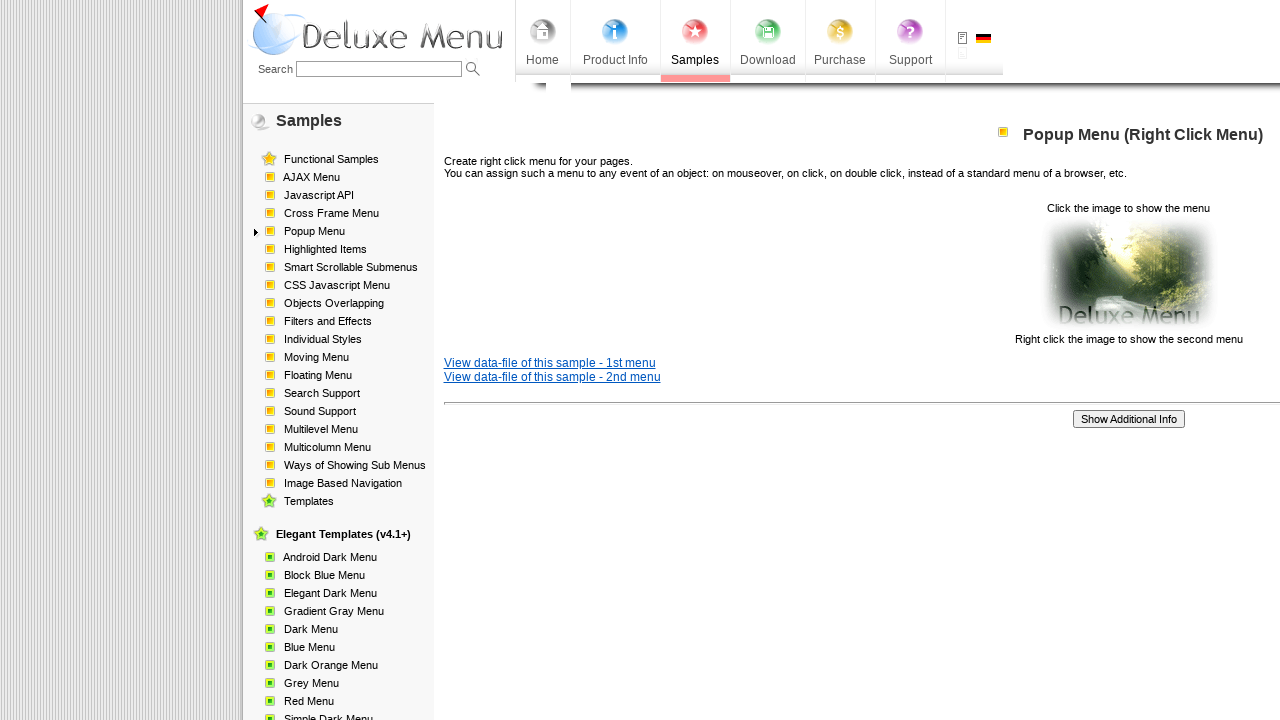

Waited 3 seconds for page to load
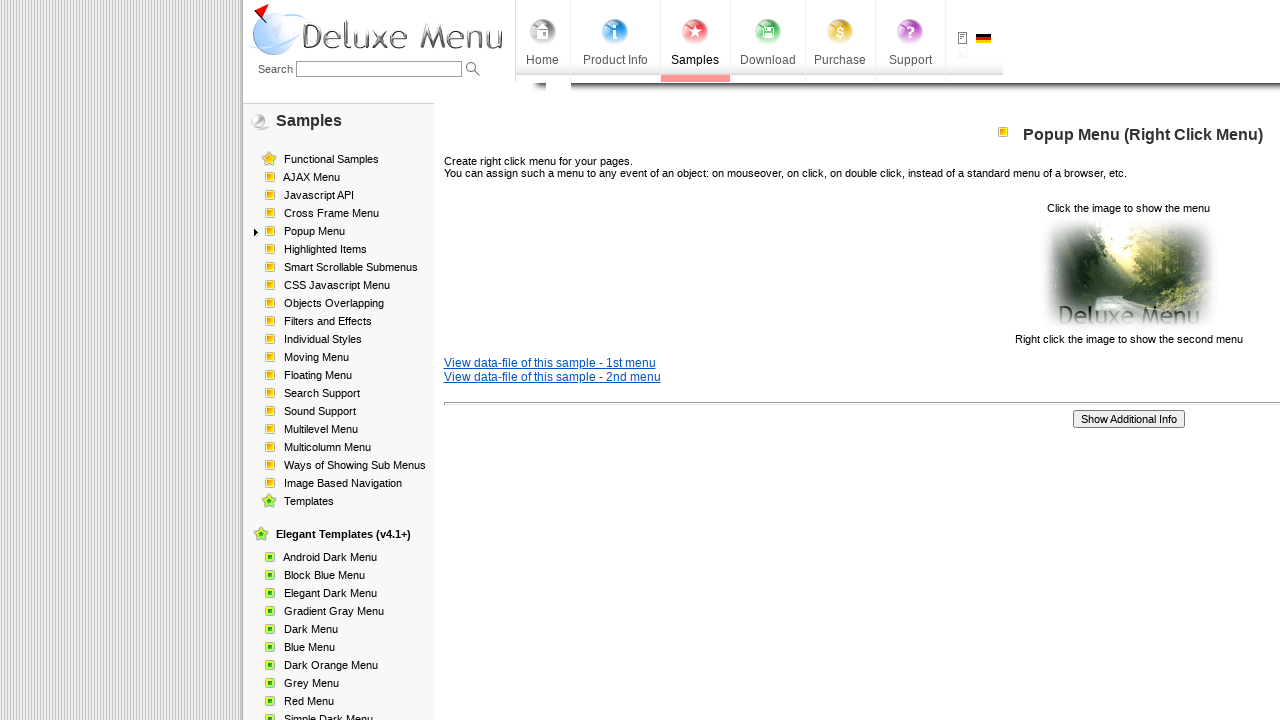

Located element with pointer cursor style
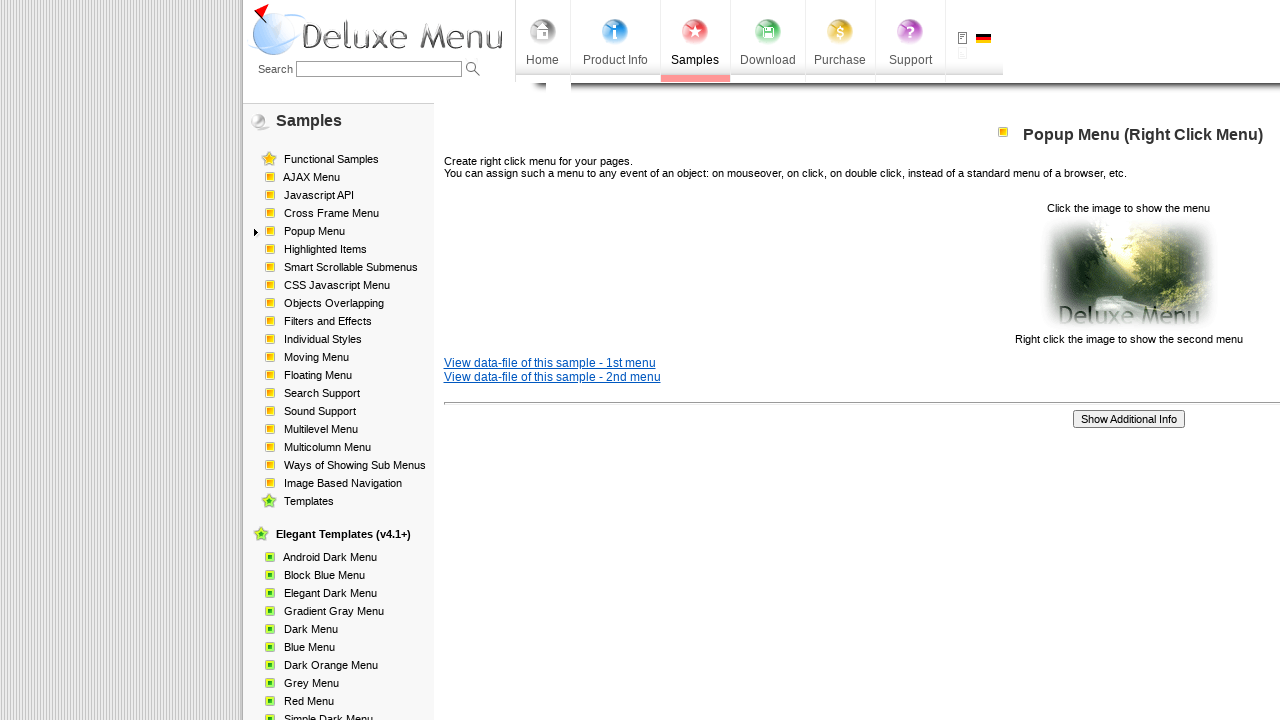

Right-clicked on element to trigger context menu at (1128, 274) on xpath=//*[contains(@style, 'cursor') and contains(@style, 'pointer')] >> nth=0
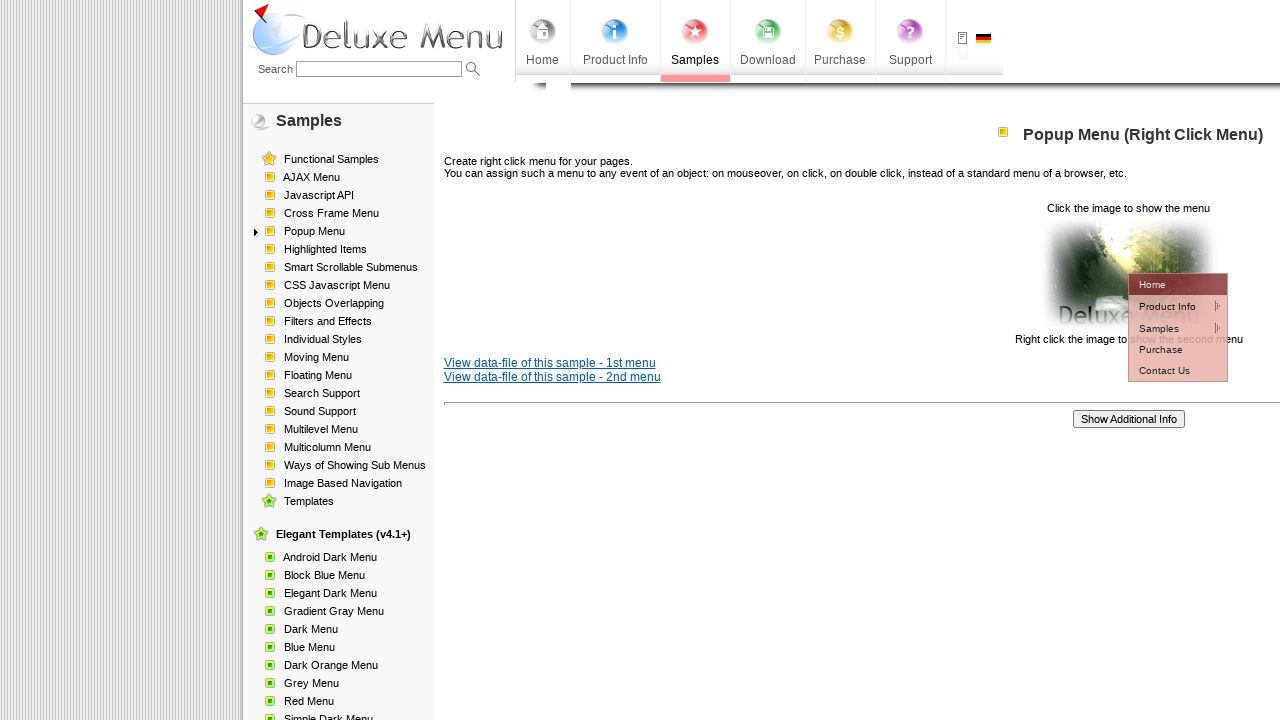

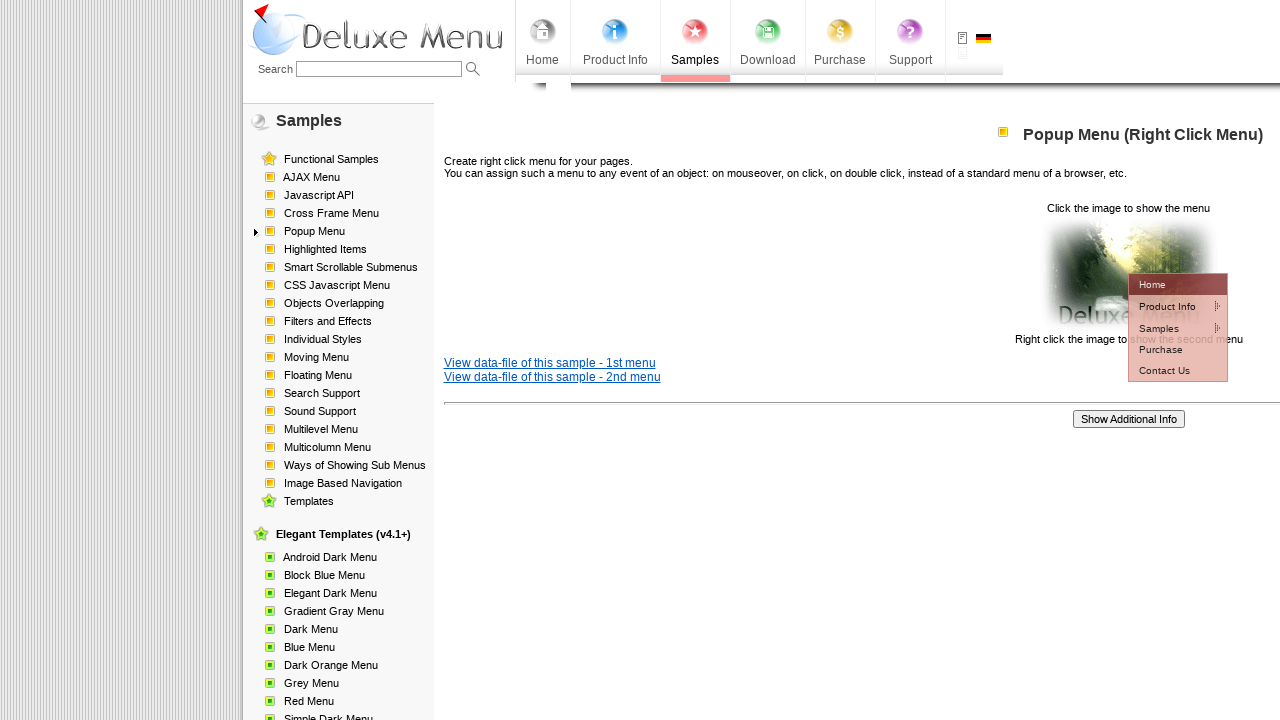